Tests checkbox interactions on a practice form by clicking a hobbies checkbox multiple times, validating its selected, displayed, and enabled states before each click.

Starting URL: https://demoqa.com/automation-practice-form

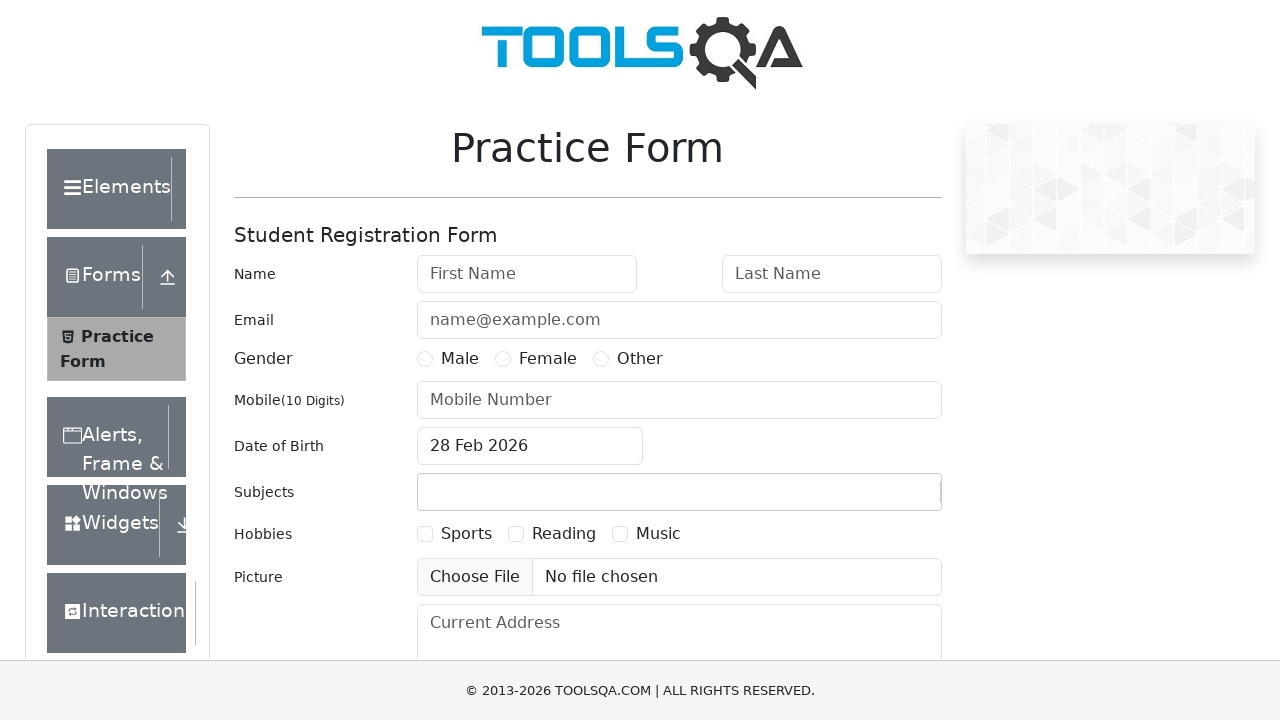

Navigated to automation practice form
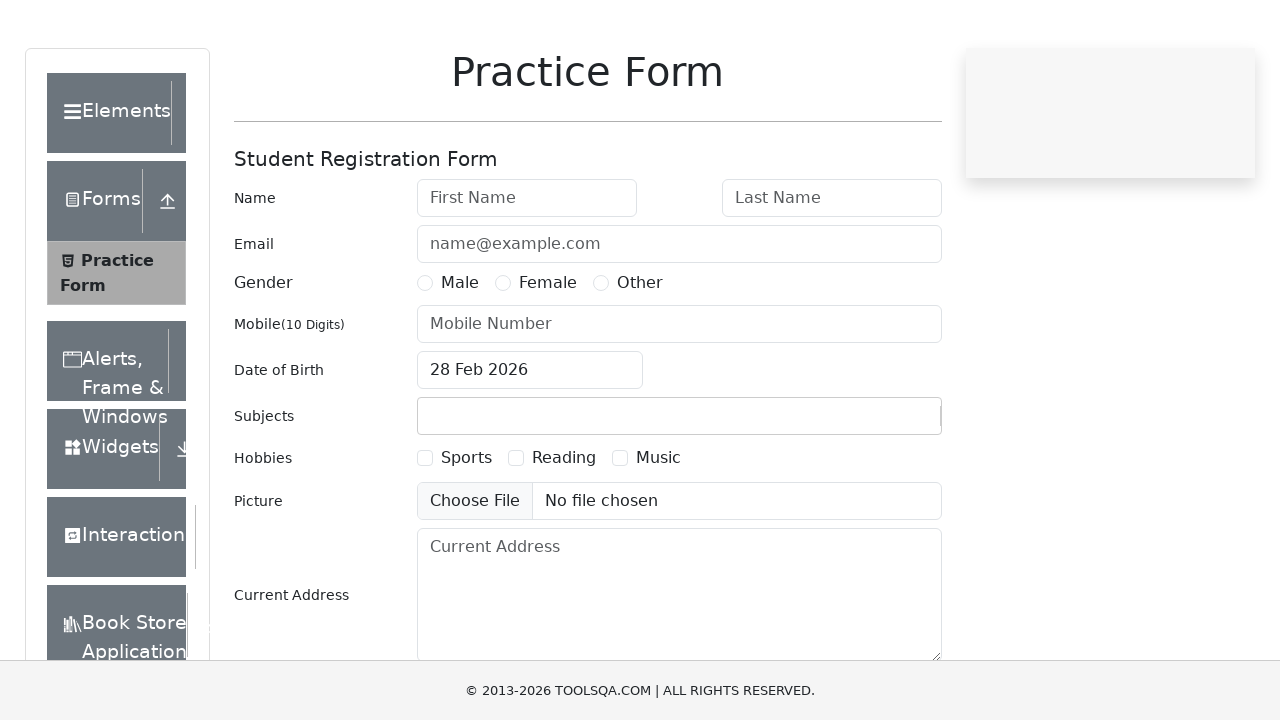

Located hobbies checkbox label
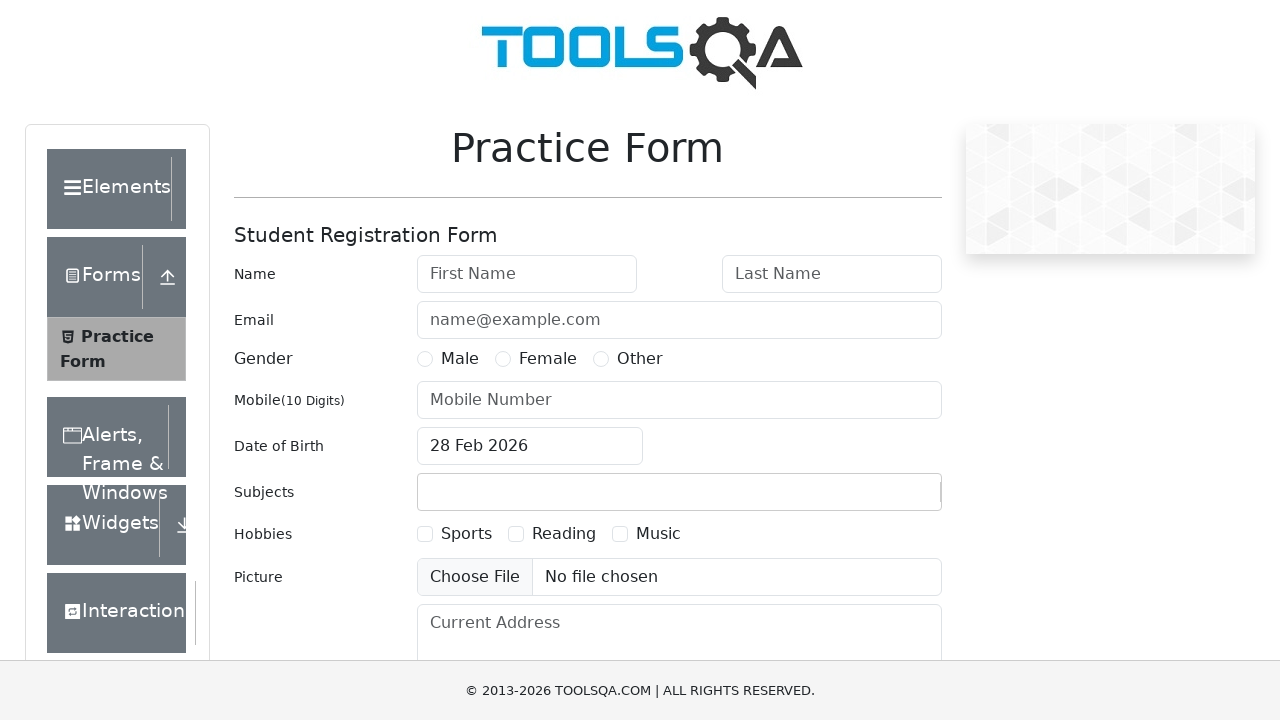

Located hobbies checkbox input
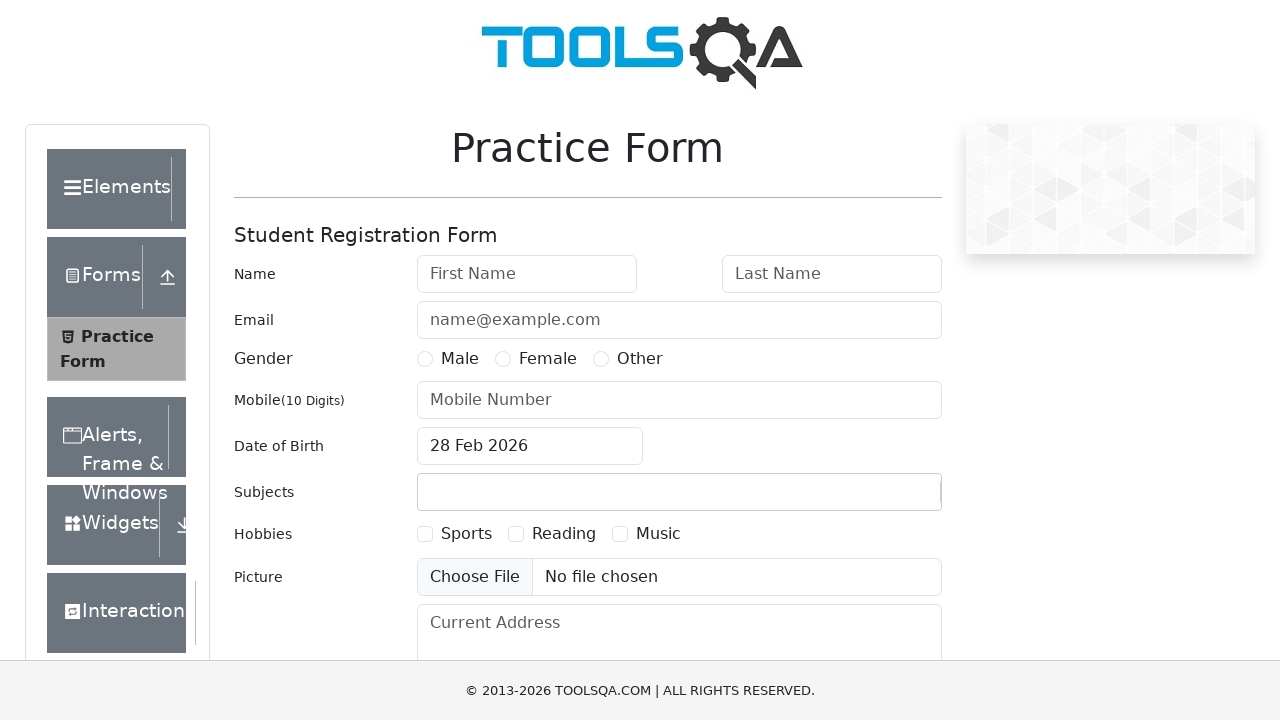

Verified checkbox is not checked
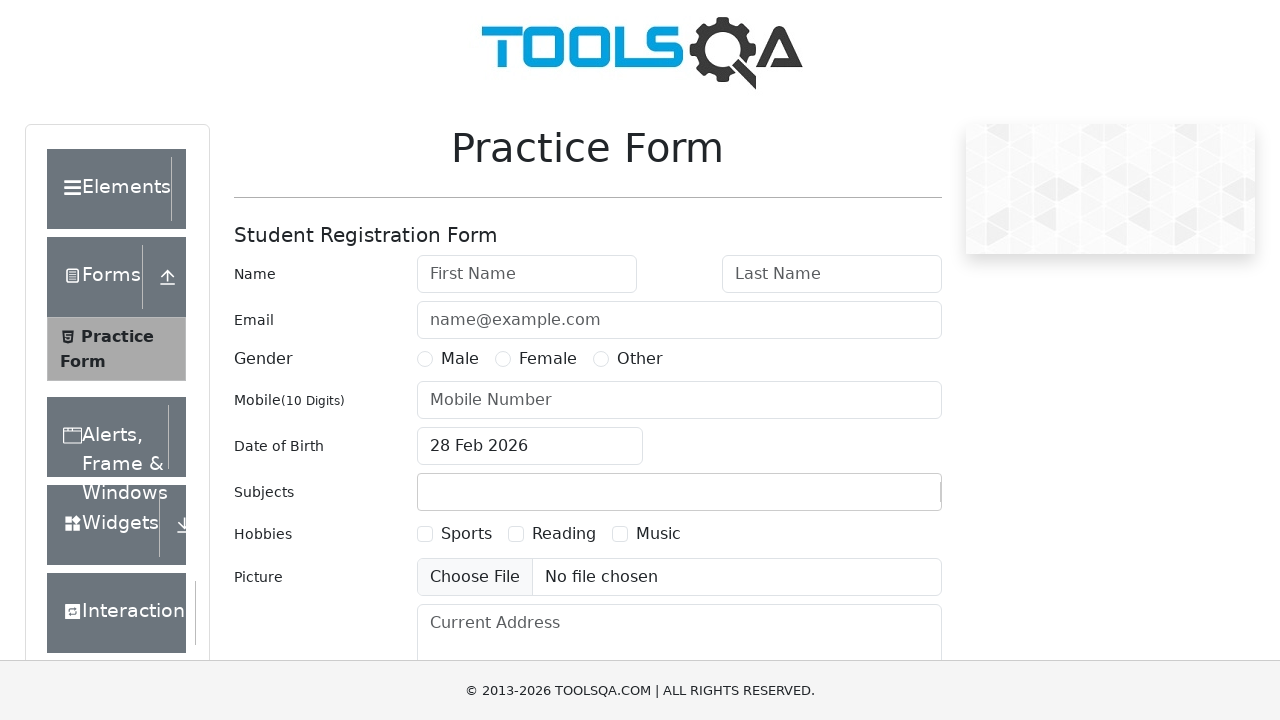

Clicked checkbox label to select it at (466, 534) on label[for='hobbies-checkbox-1']
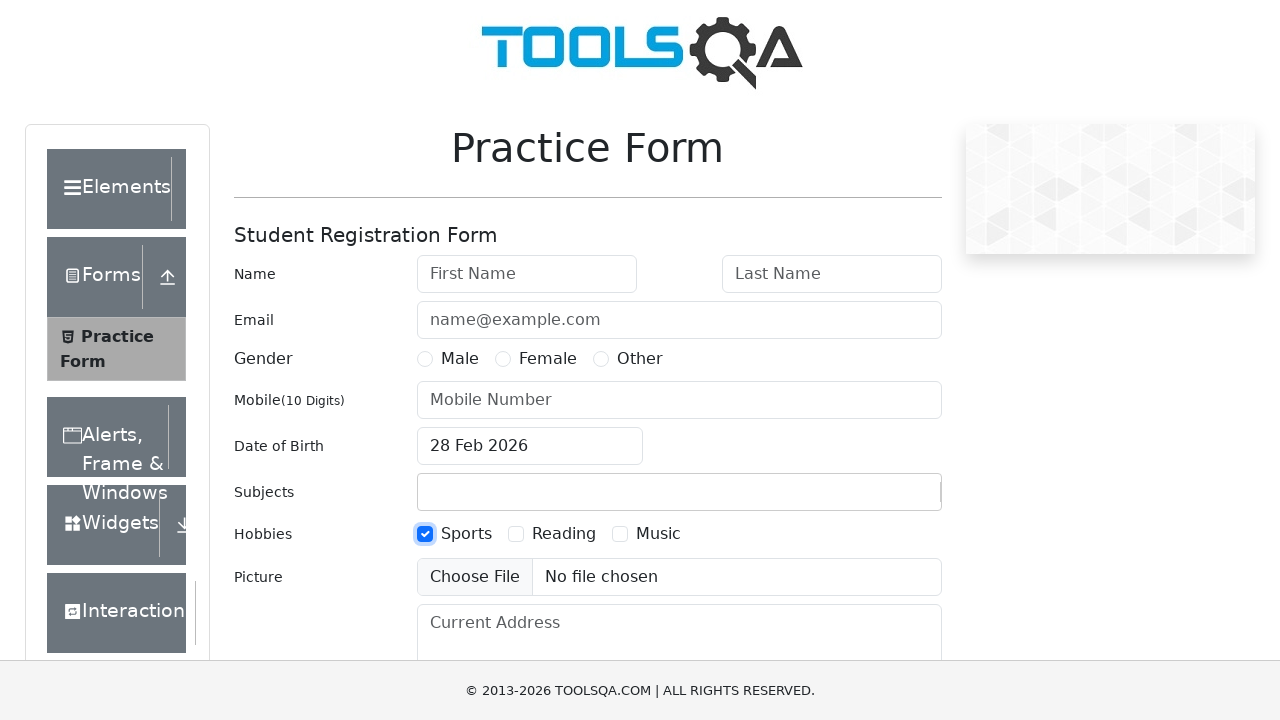

Verified checkbox label is visible
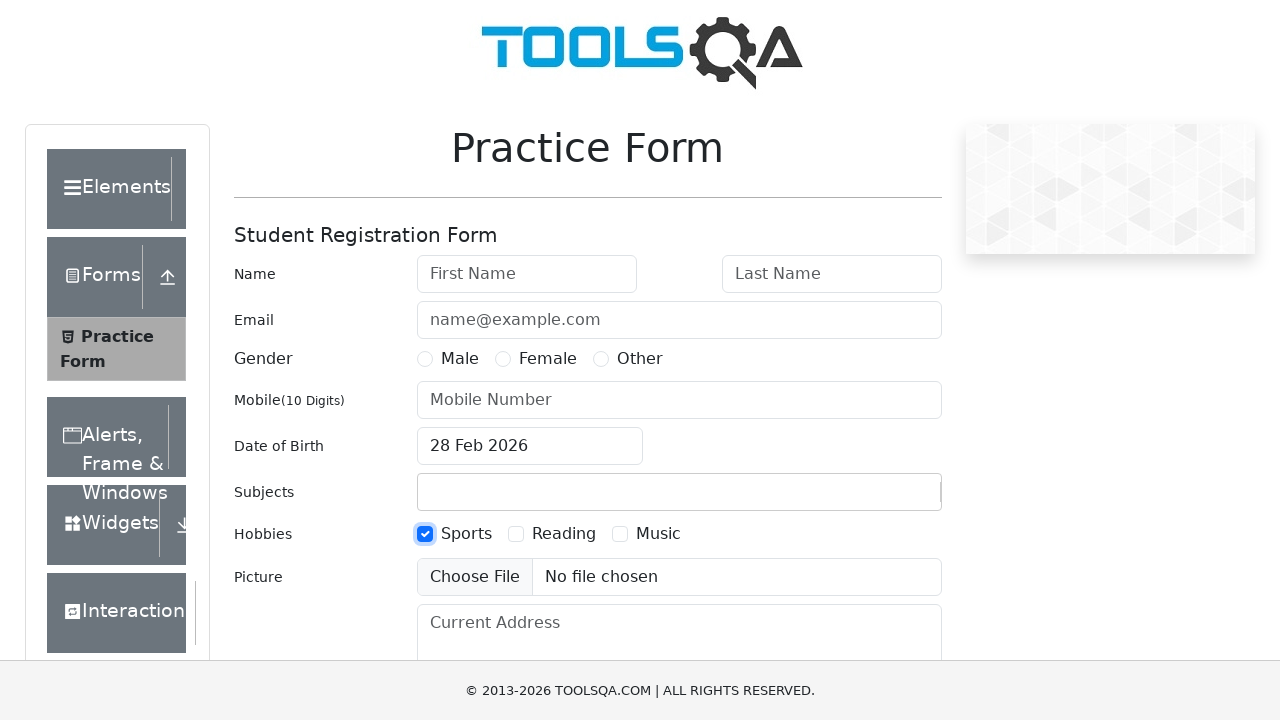

Clicked checkbox label to toggle it off at (466, 534) on label[for='hobbies-checkbox-1']
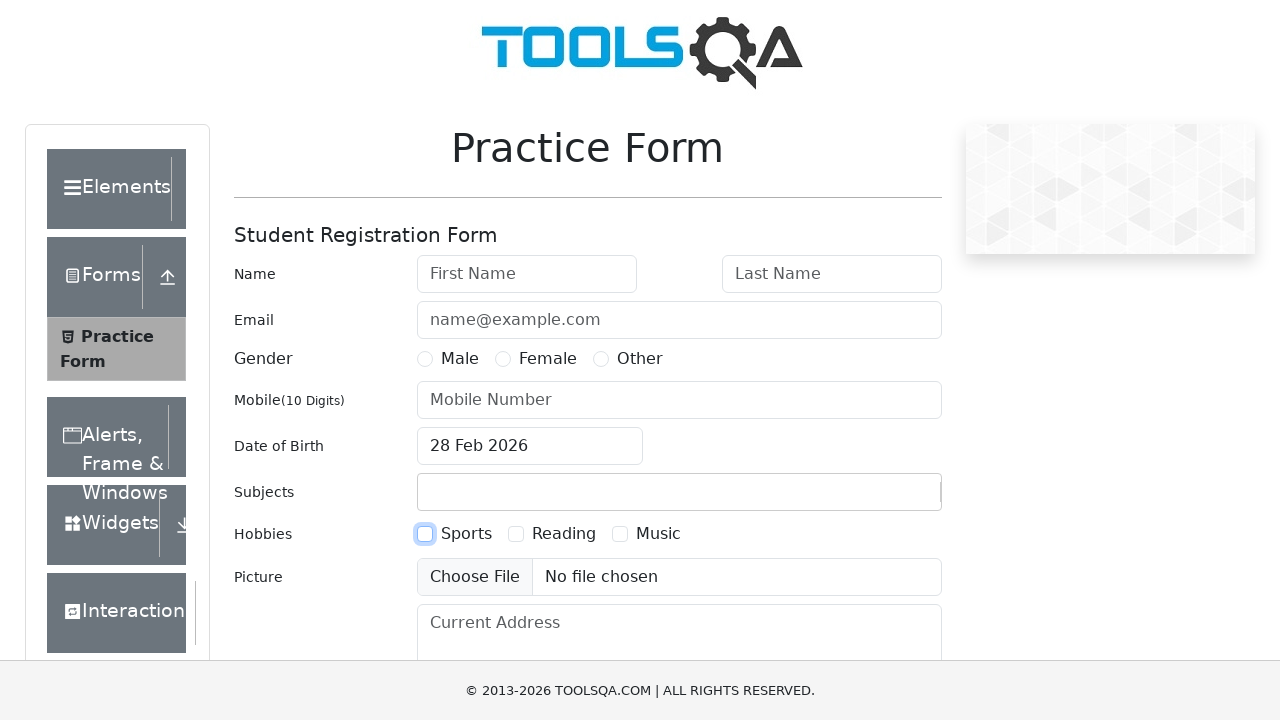

Verified checkbox input is enabled
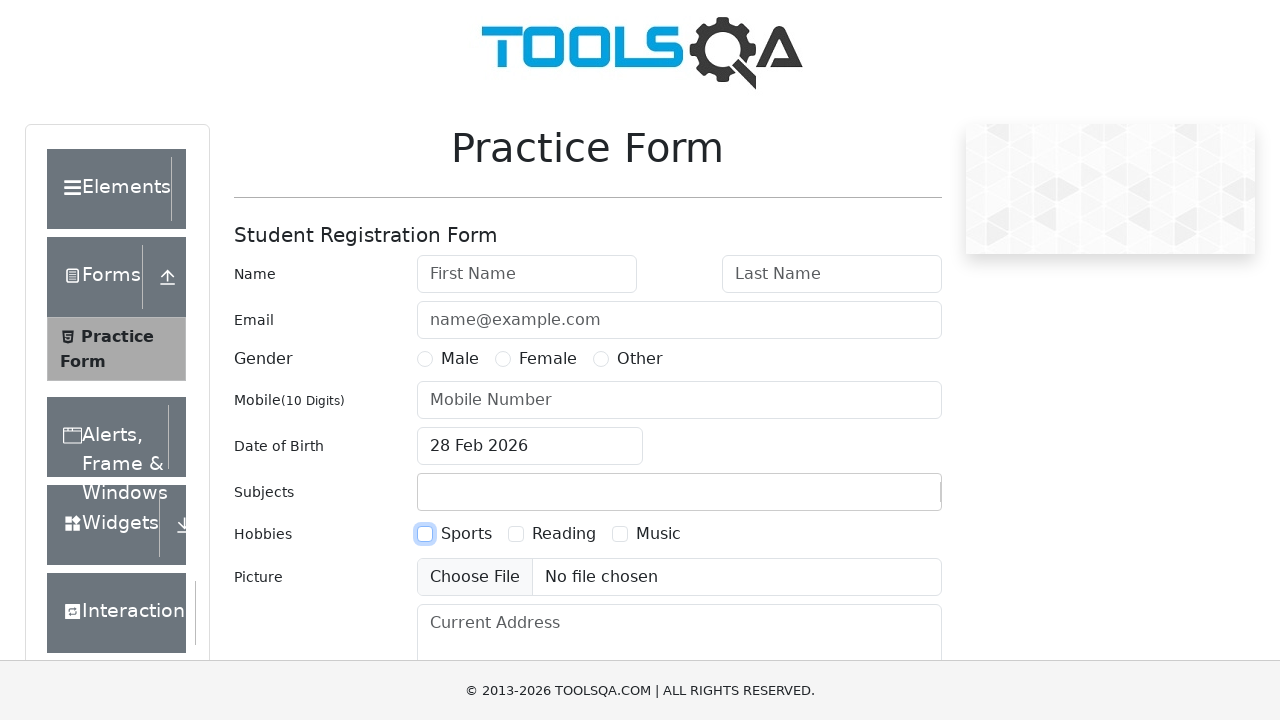

Clicked checkbox label to toggle it on again at (466, 534) on label[for='hobbies-checkbox-1']
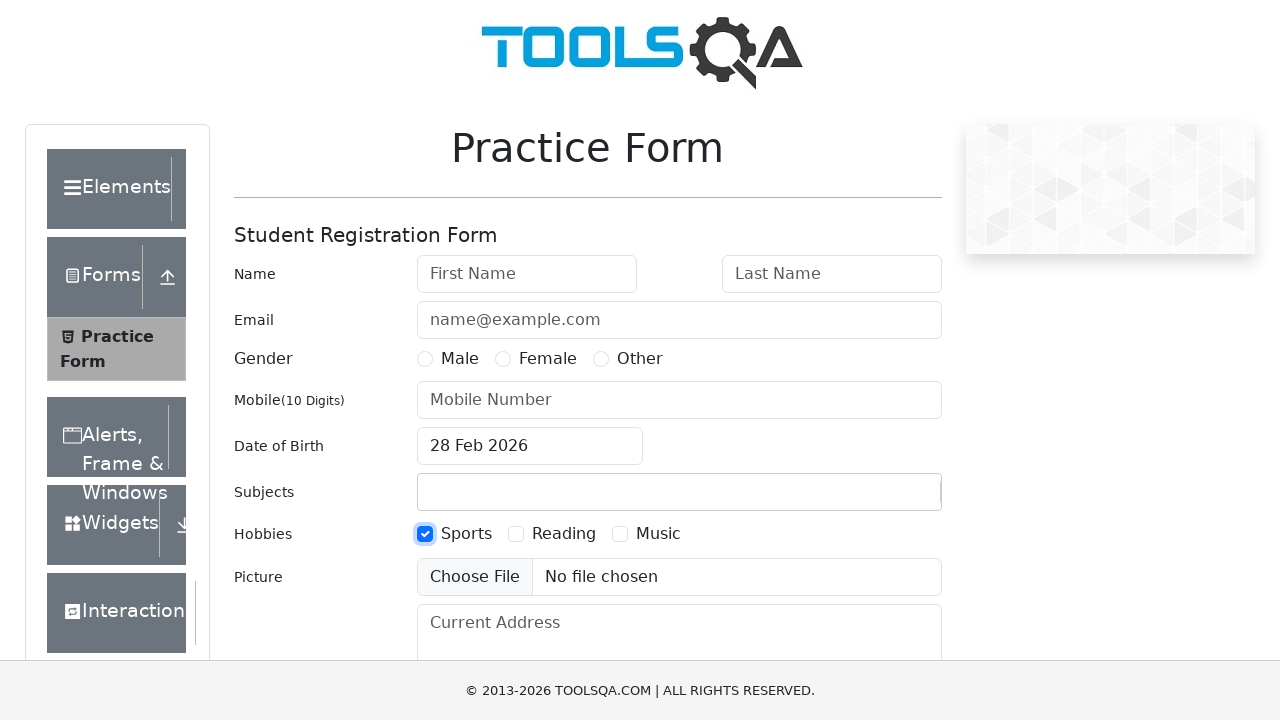

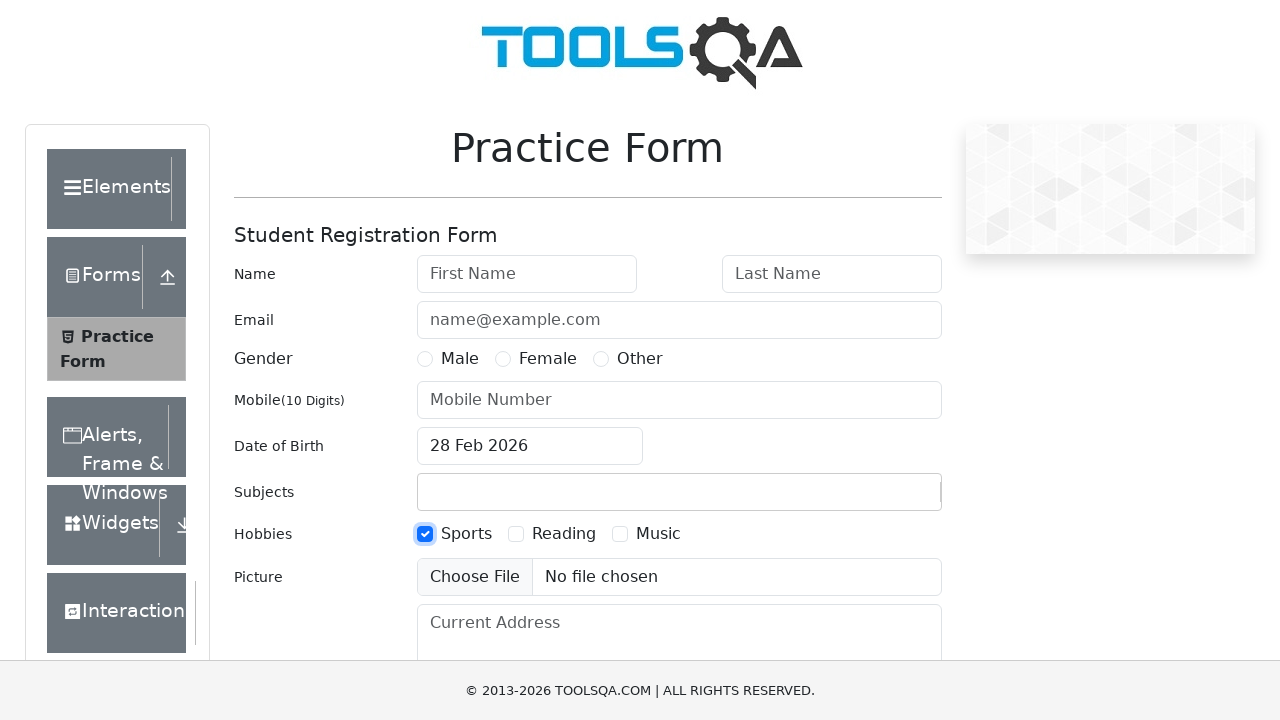